Tests clicking the "Get started" link and verifying navigation to the intro page

Starting URL: https://playwright.dev/

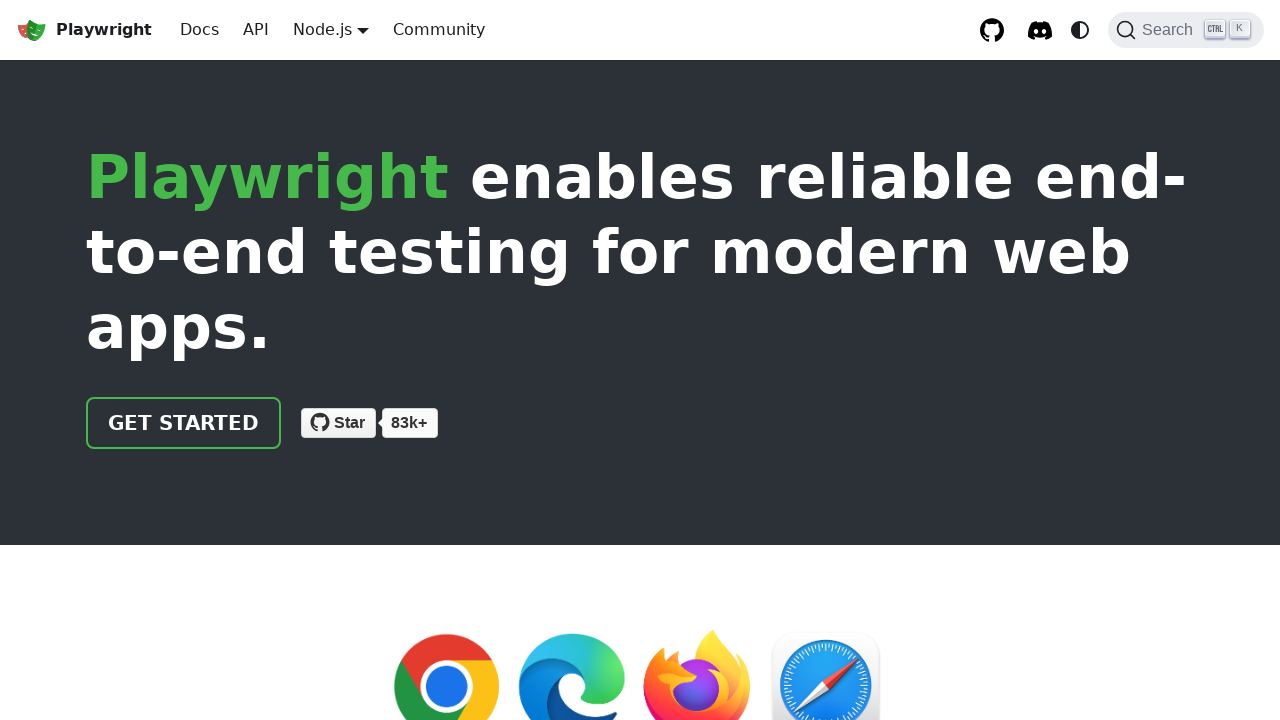

Clicked the 'Get started' link at (184, 423) on internal:role=link[name="Get started"i]
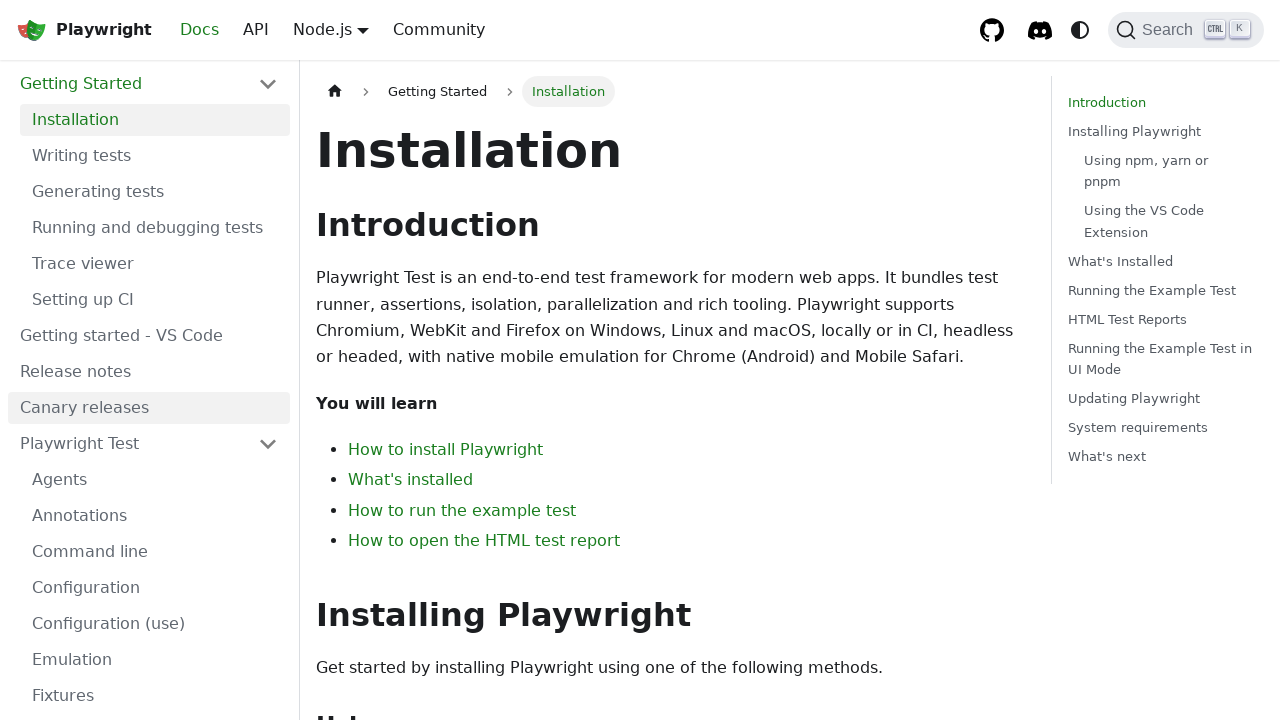

Verified navigation to intro page (URL contains 'intro')
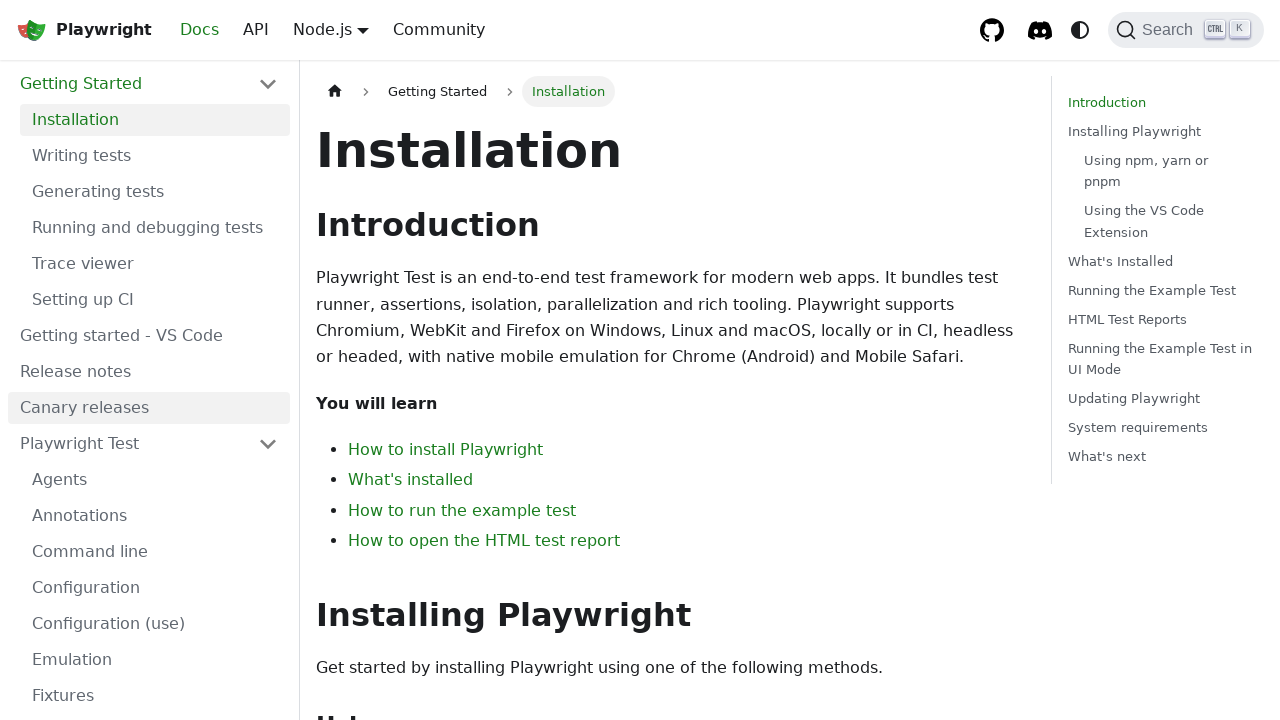

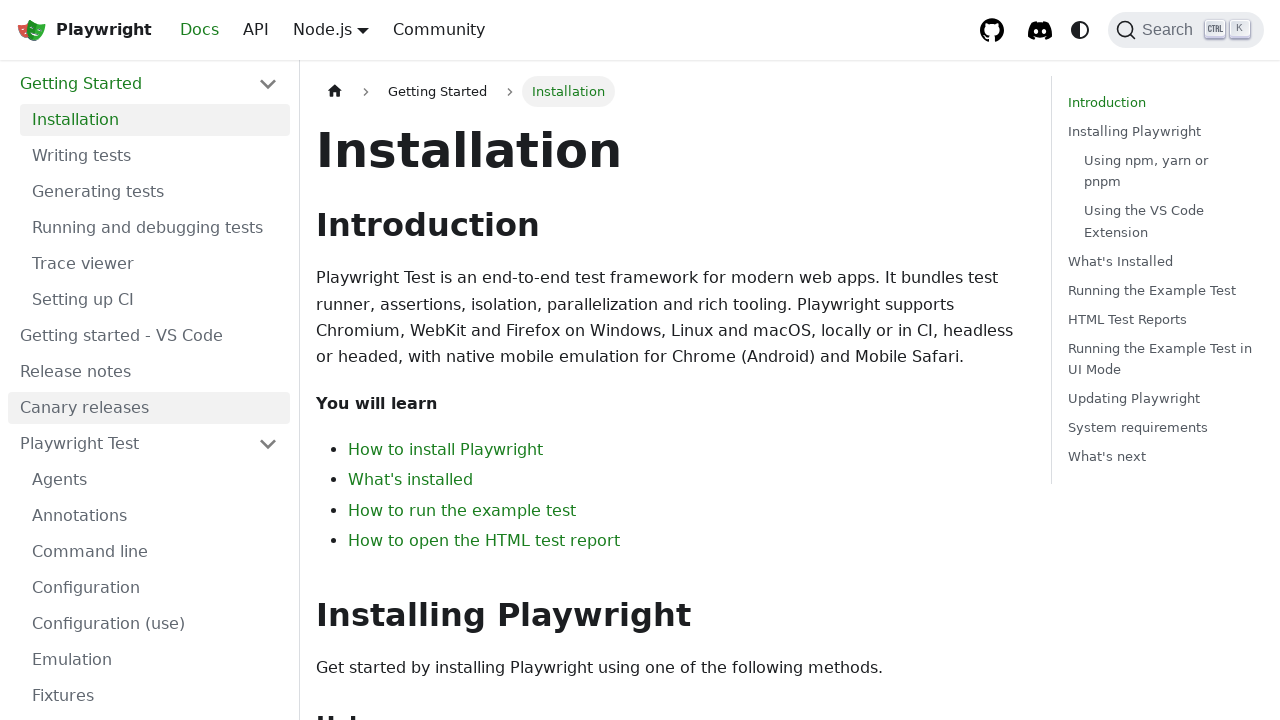